Tests a simple form by filling in first name, last name, city, and country fields, then submitting the form

Starting URL: http://suninjuly.github.io/simple_form_find_task.html

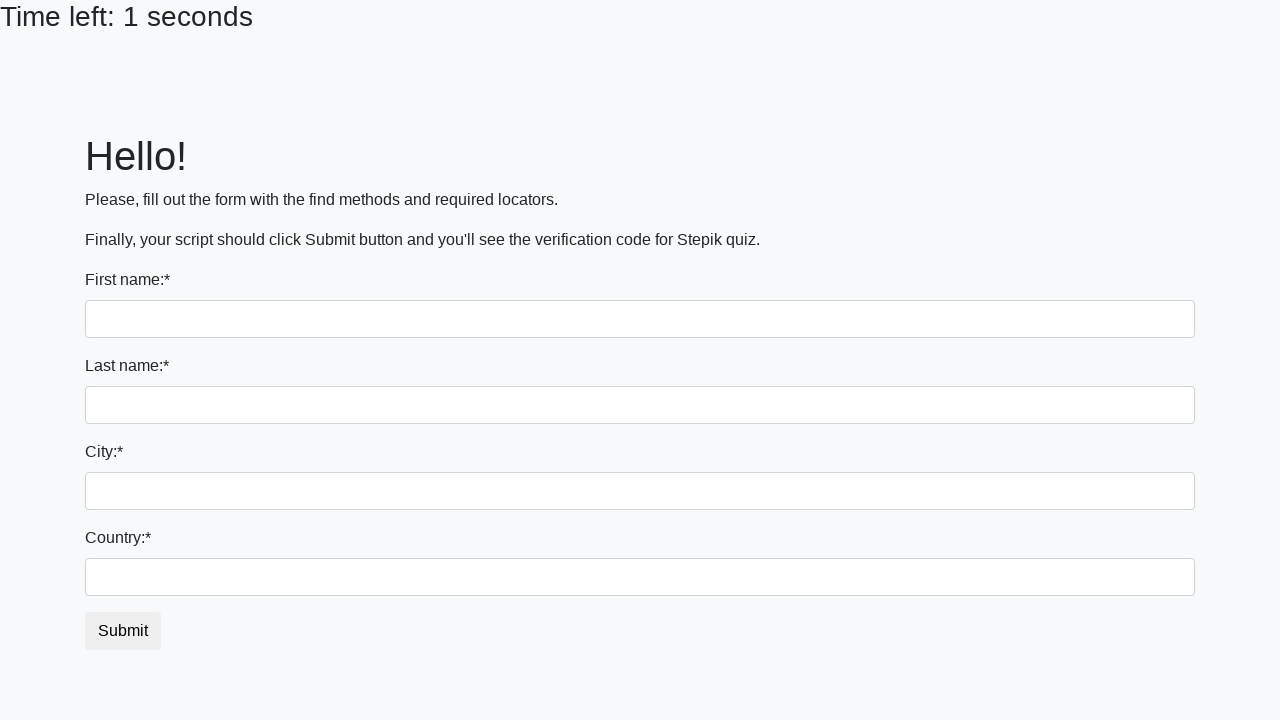

Filled first name field with 'Ivan' on input[name='first_name']
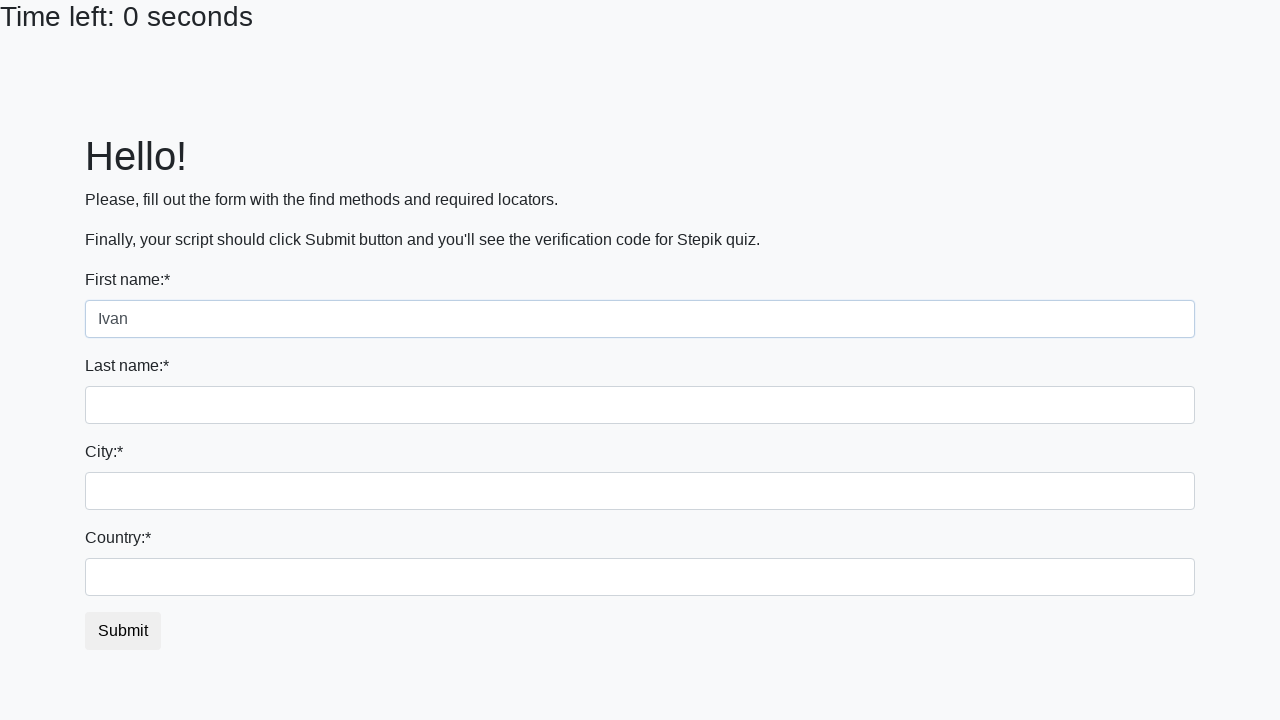

Filled last name field with 'Petrov' on input[name='last_name']
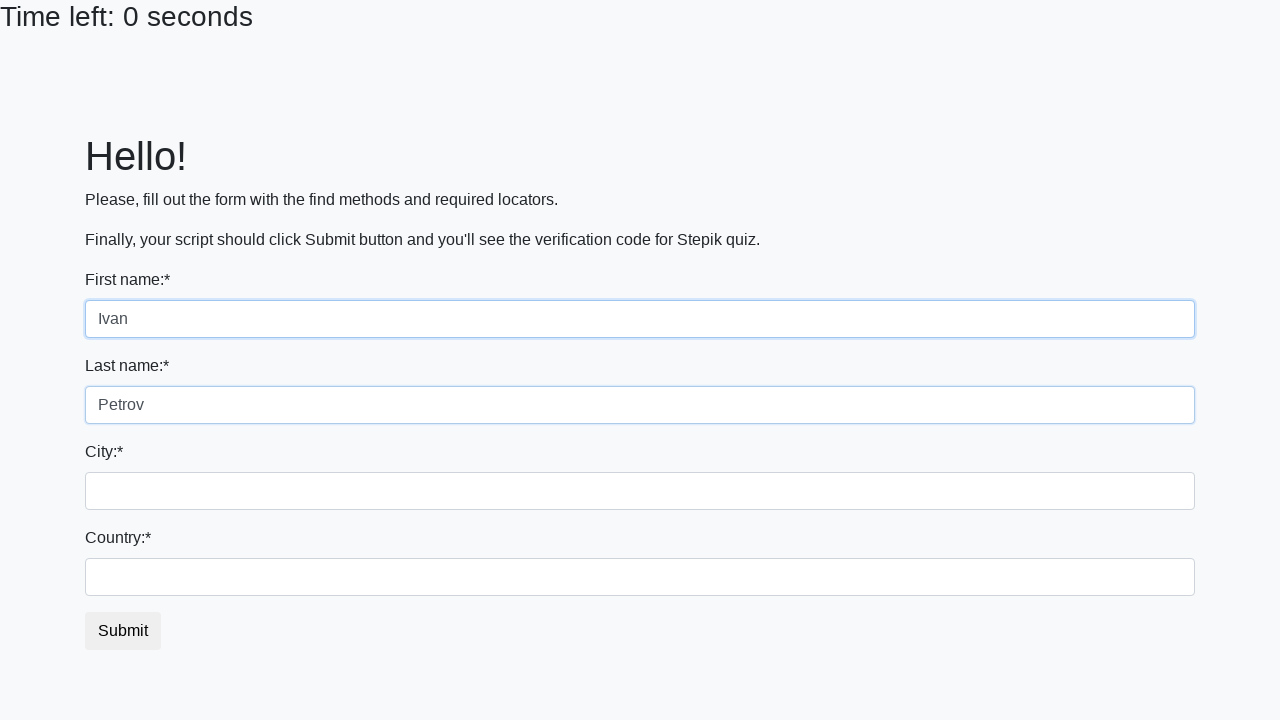

Filled city field with 'Smolensk' on .city
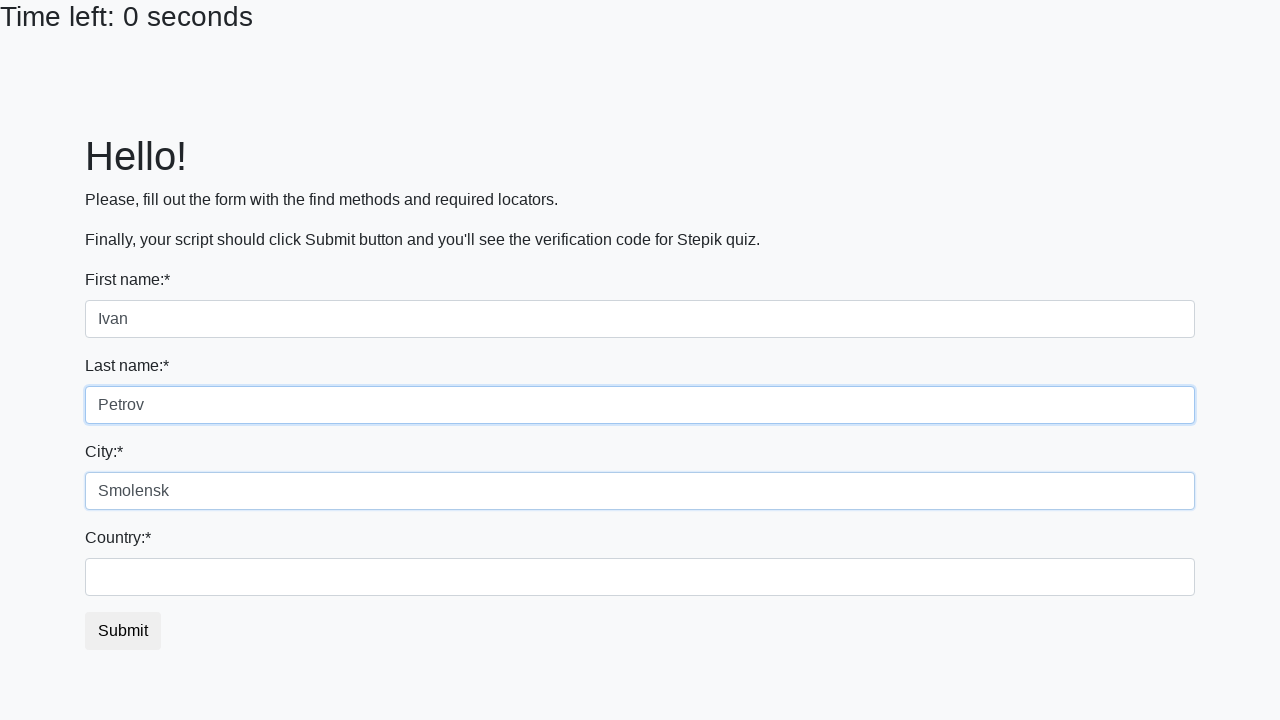

Filled country field with 'Russia' on #country
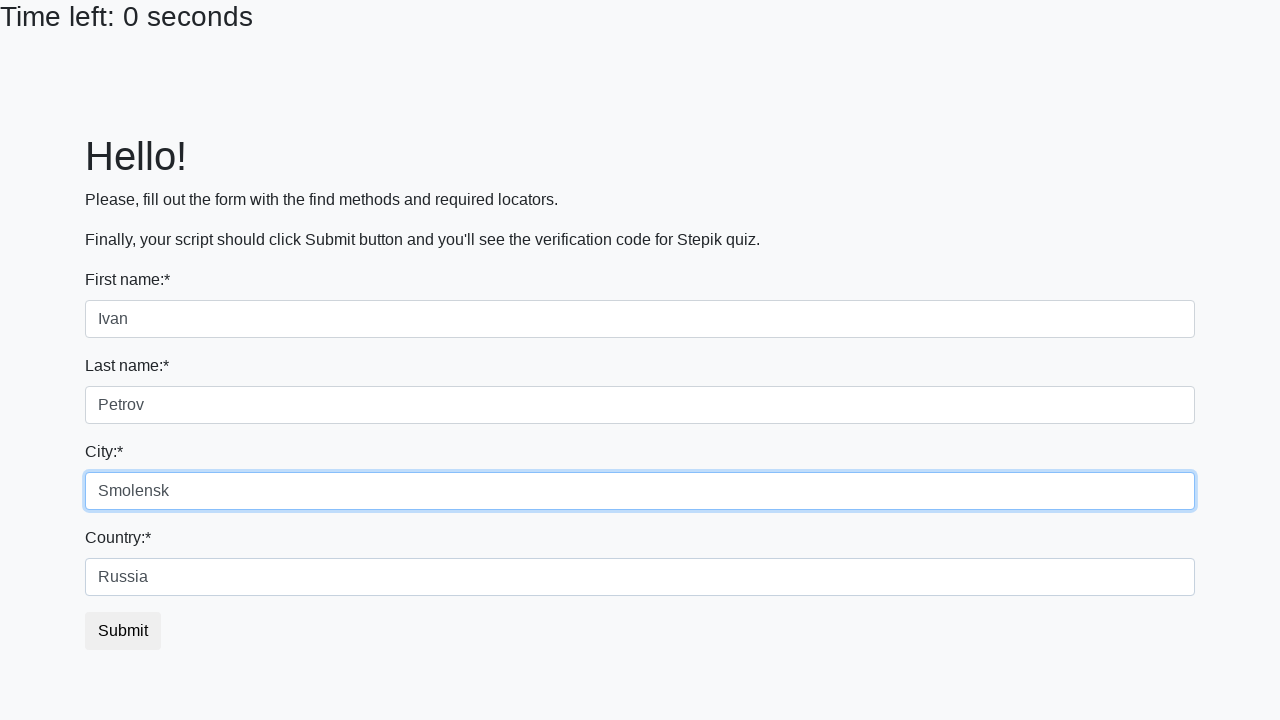

Clicked submit button to submit the form at (123, 631) on .btn
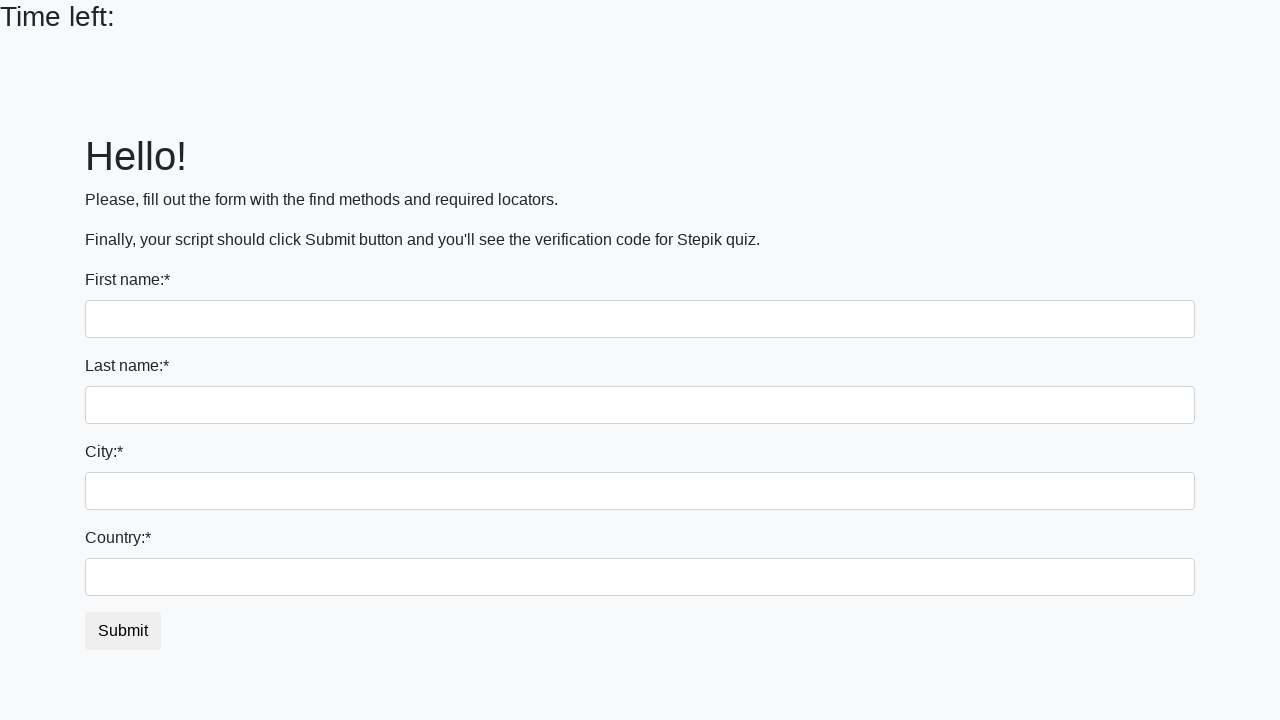

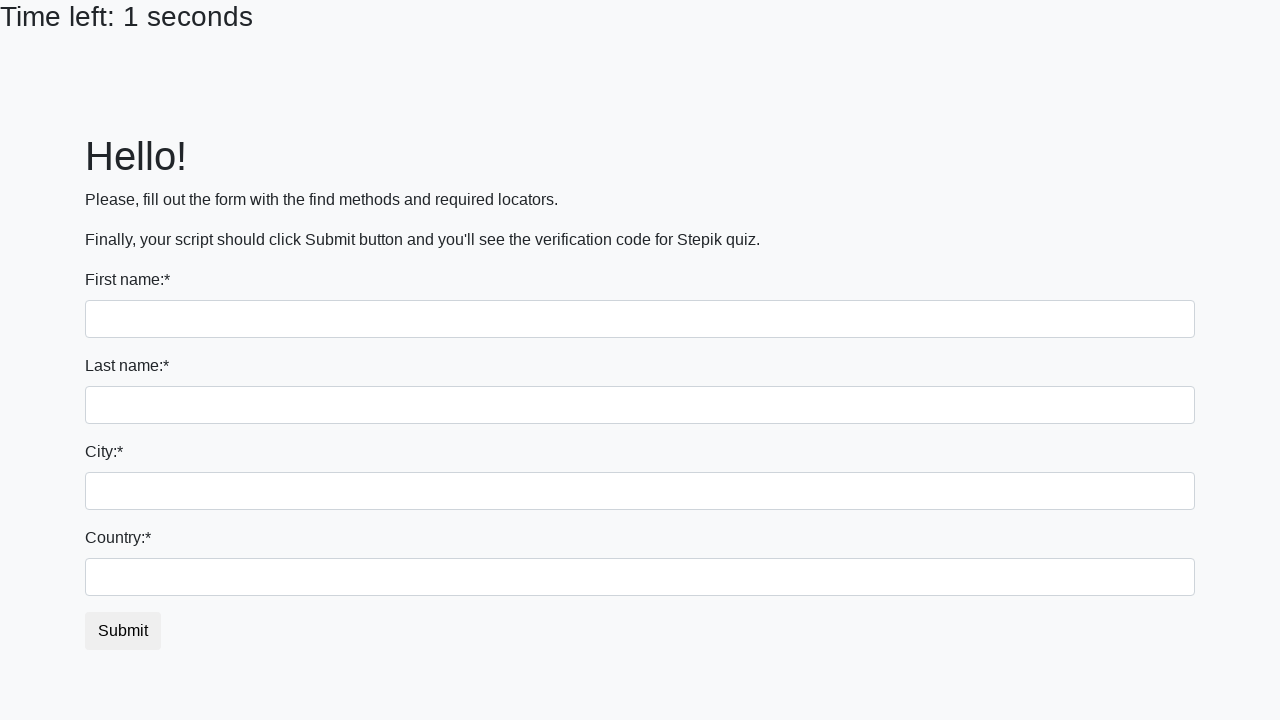